Tests the search functionality on nourishstore.in by clicking the search bar, entering a product name, and verifying that clicking on a search result opens the correct product page.

Starting URL: https://nourishstore.in/

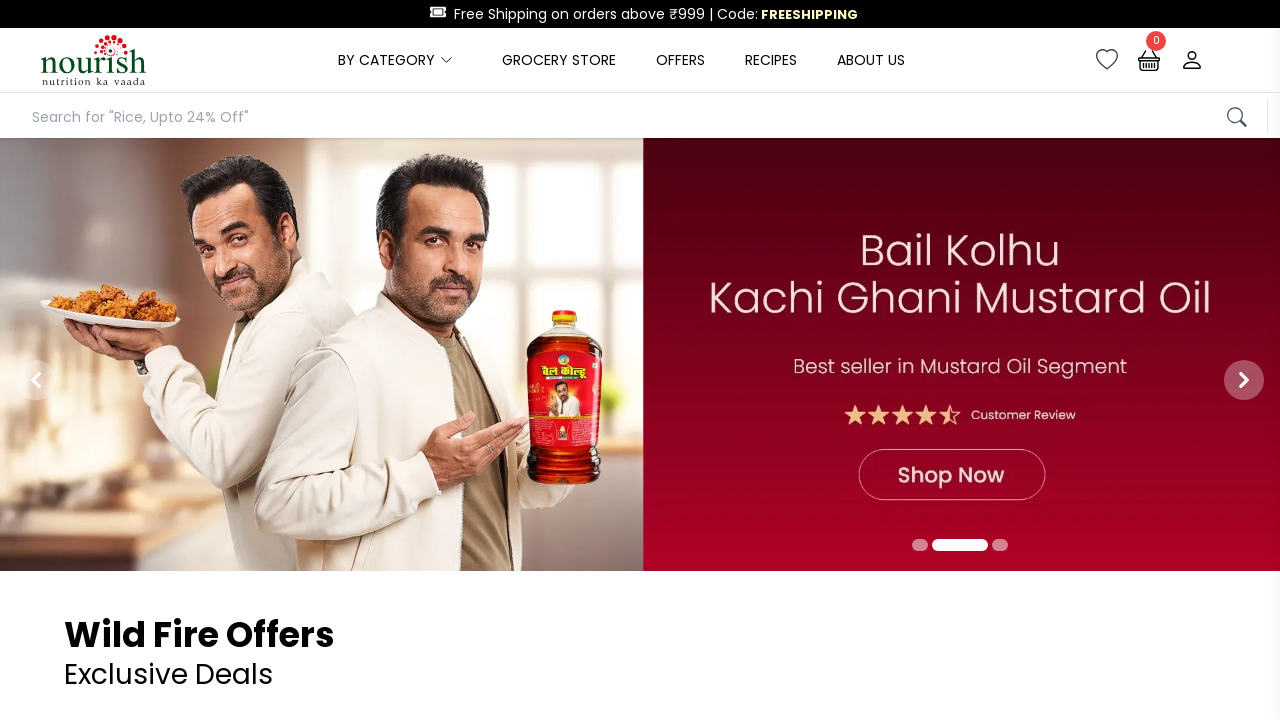

Search bar element loaded
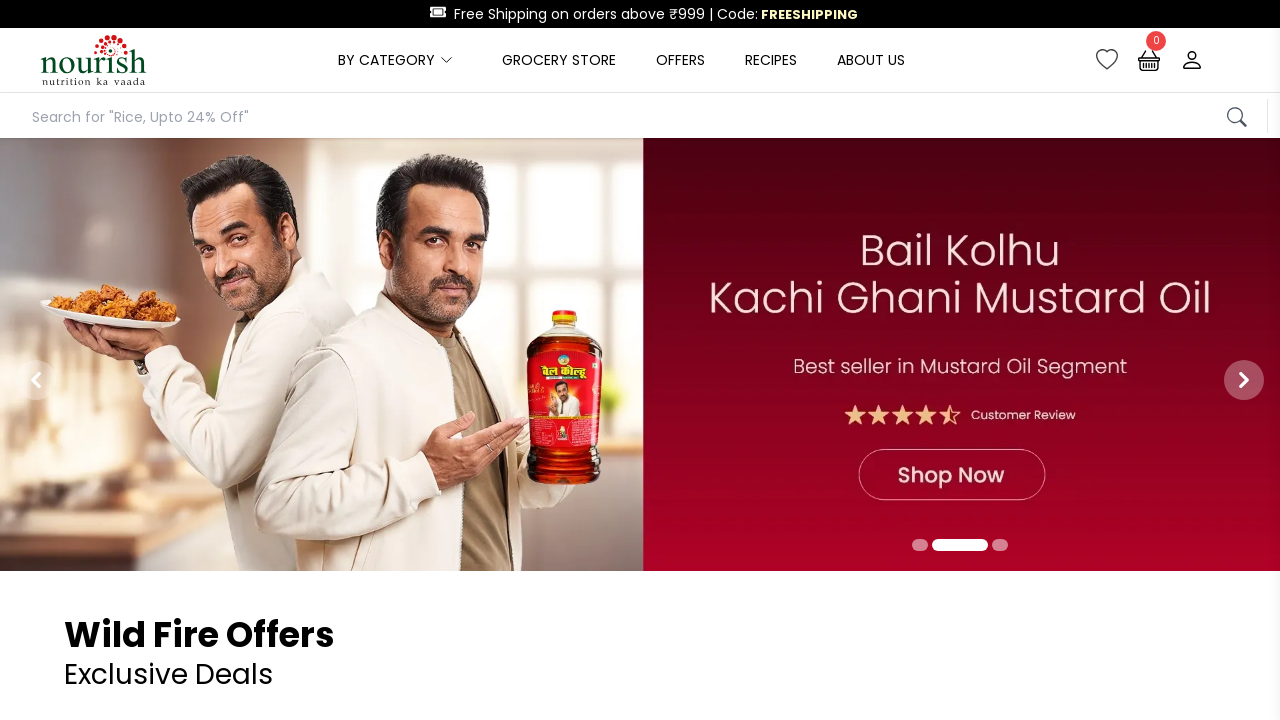

Clicked on search bar at (640, 116) on xpath=/html/body/header/nav/div[3]
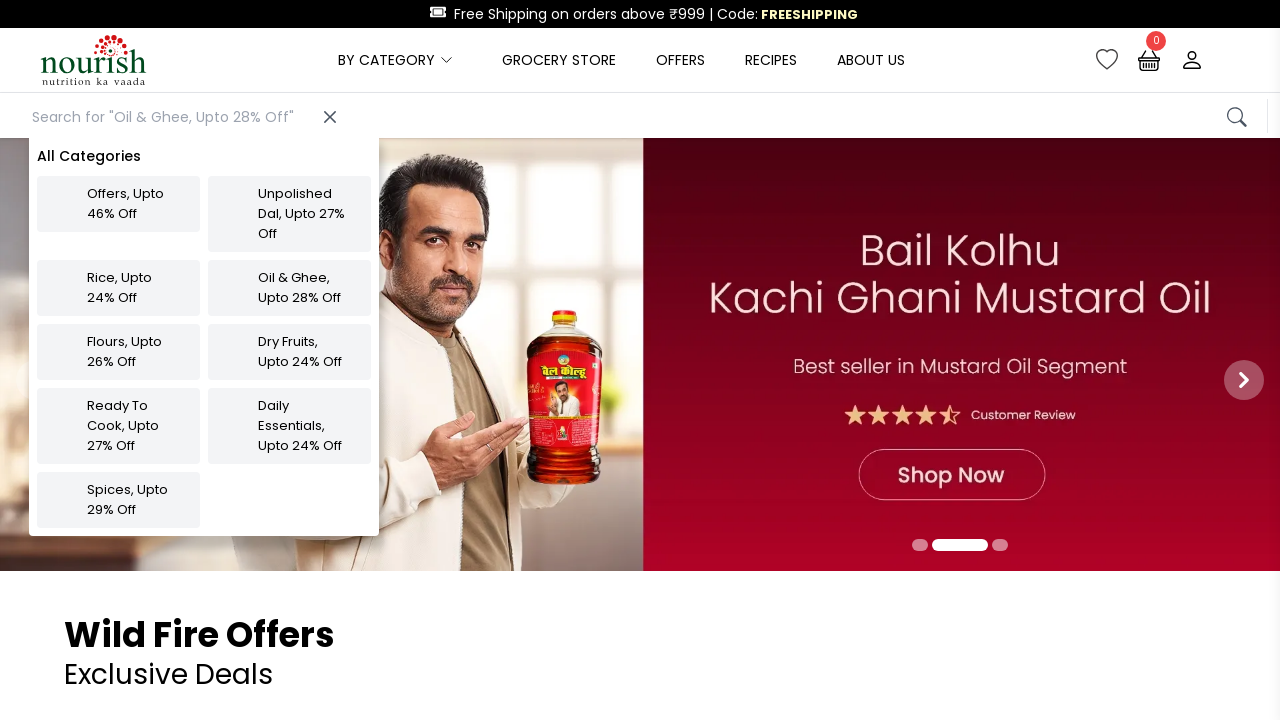

Search input field is ready
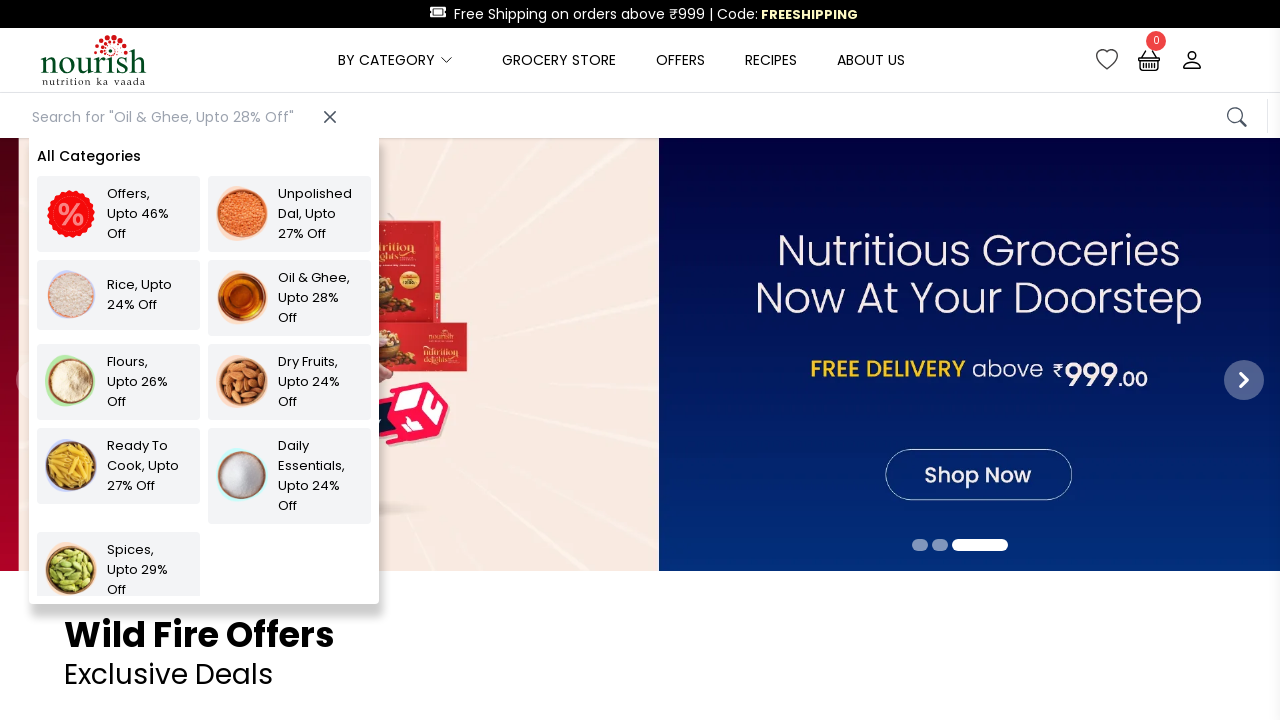

Entered 'arhar dal' in search field on #autocompleteInput
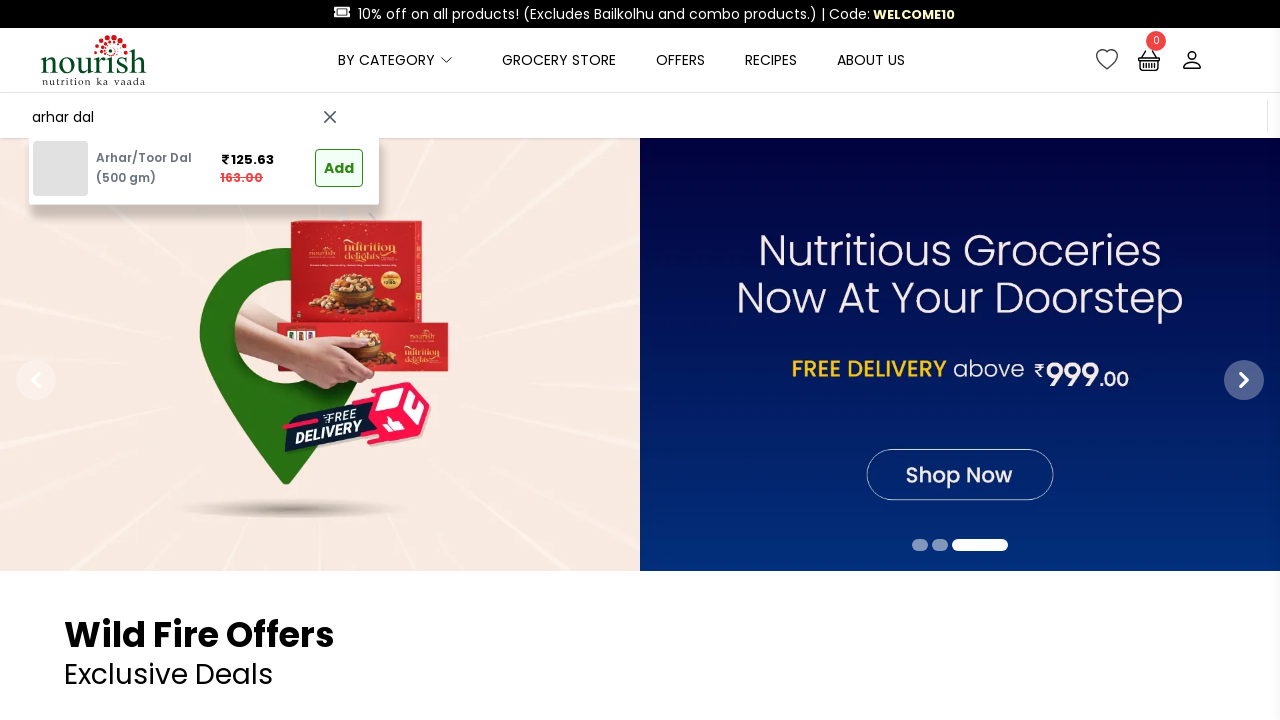

Search results appeared
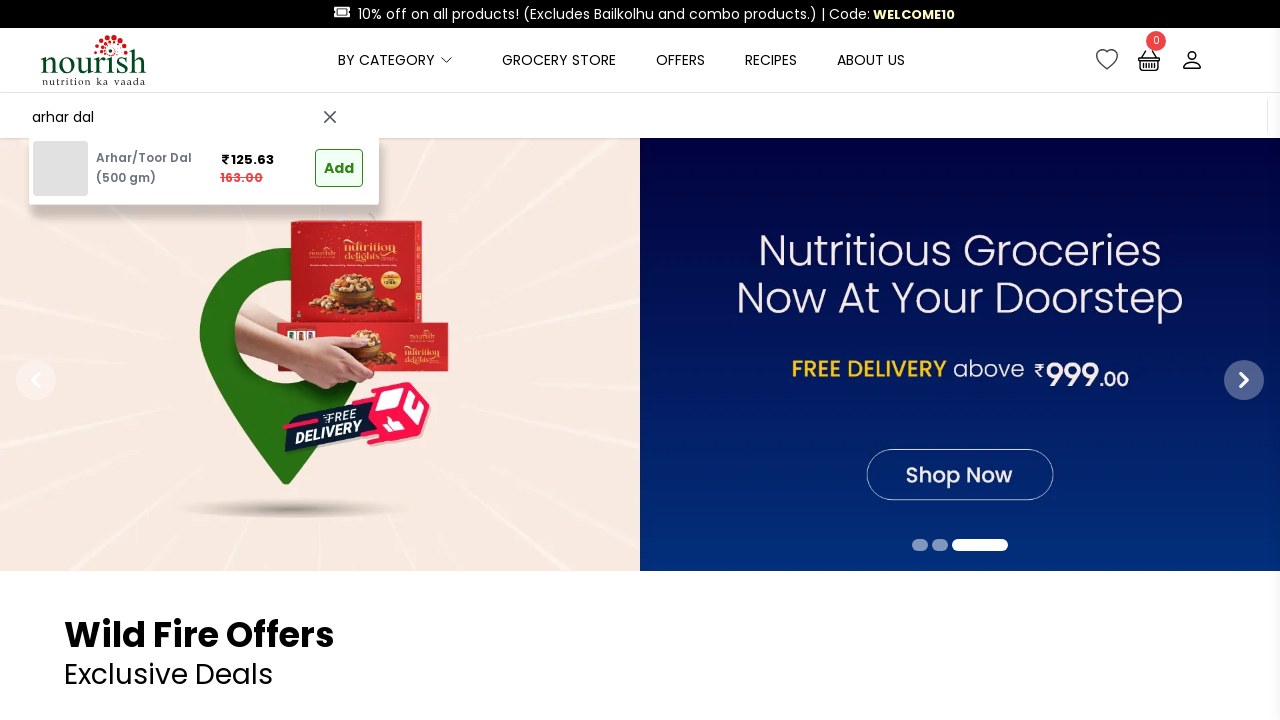

Clicked on first search result product at (156, 158) on xpath=/html/body/header/nav/div[3]/div/div/div[2]/div/ul/div/div/div/a/p[1]
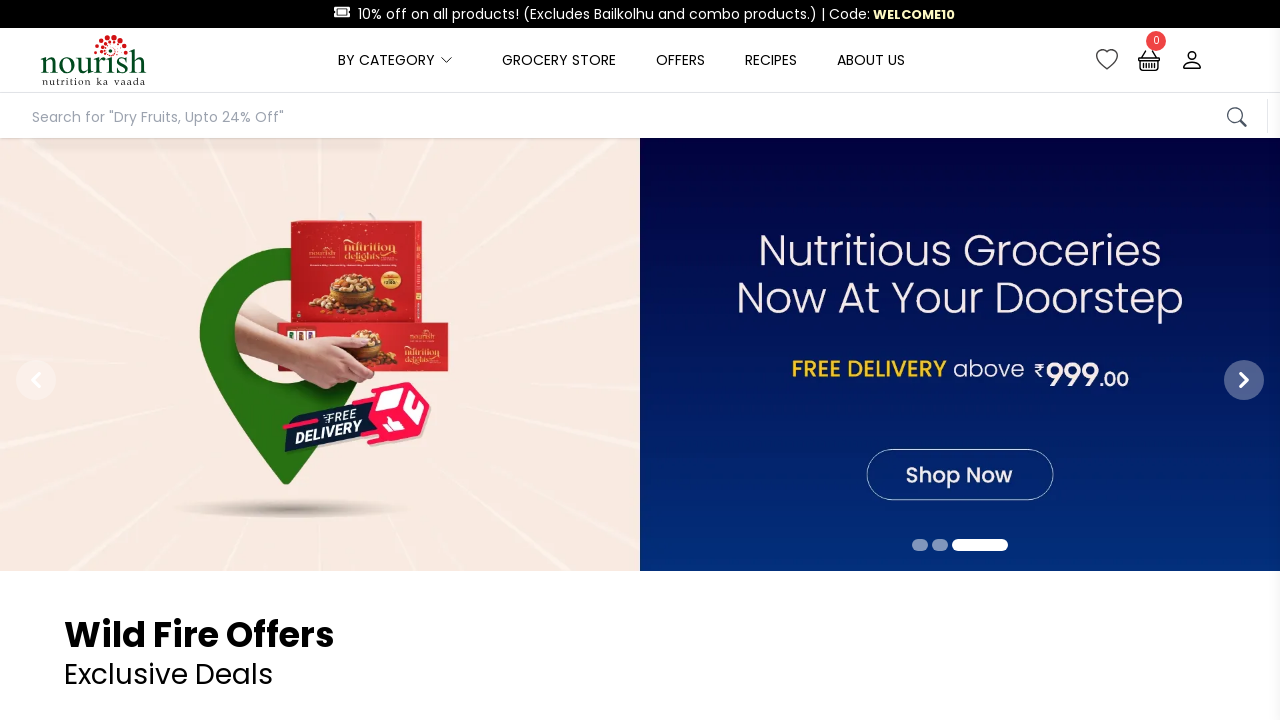

Product page fully loaded
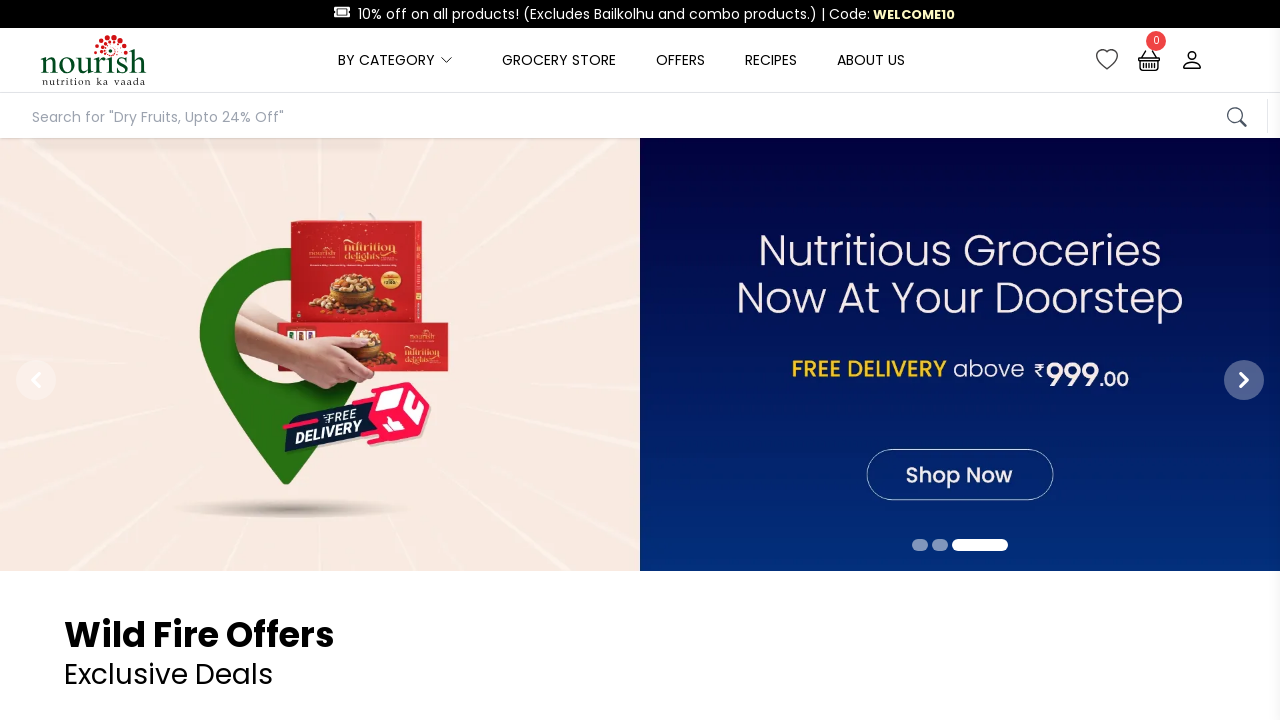

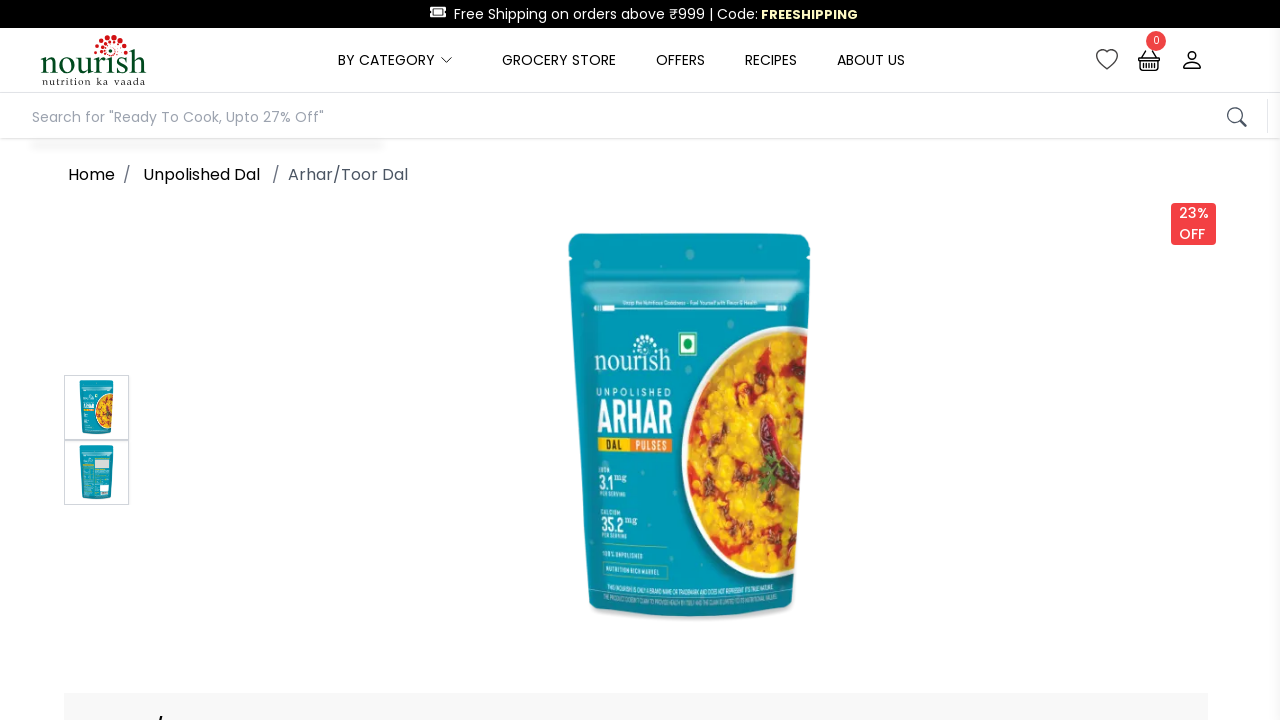